Tests the TodoMVC application by adding a new todo item and marking it as completed

Starting URL: https://demo.playwright.dev/todomvc/#/

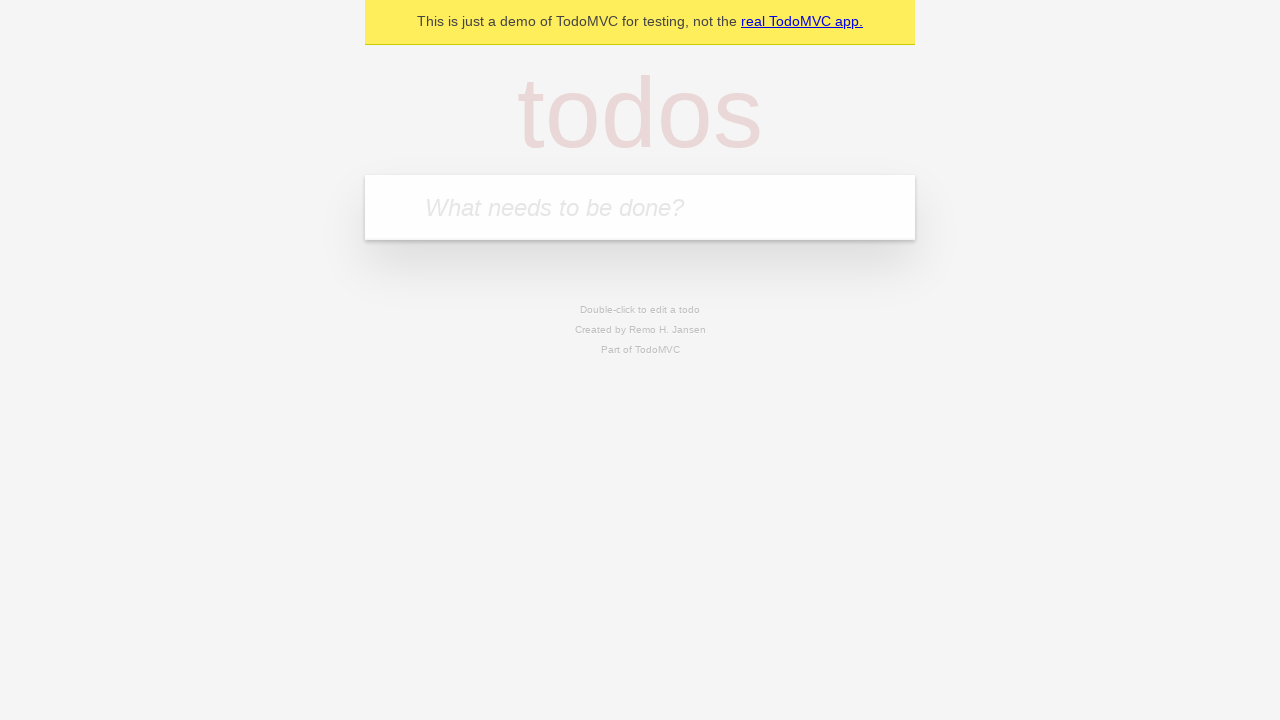

Clicked on the todo input field at (640, 207) on internal:attr=[placeholder="What needs to be done?"i]
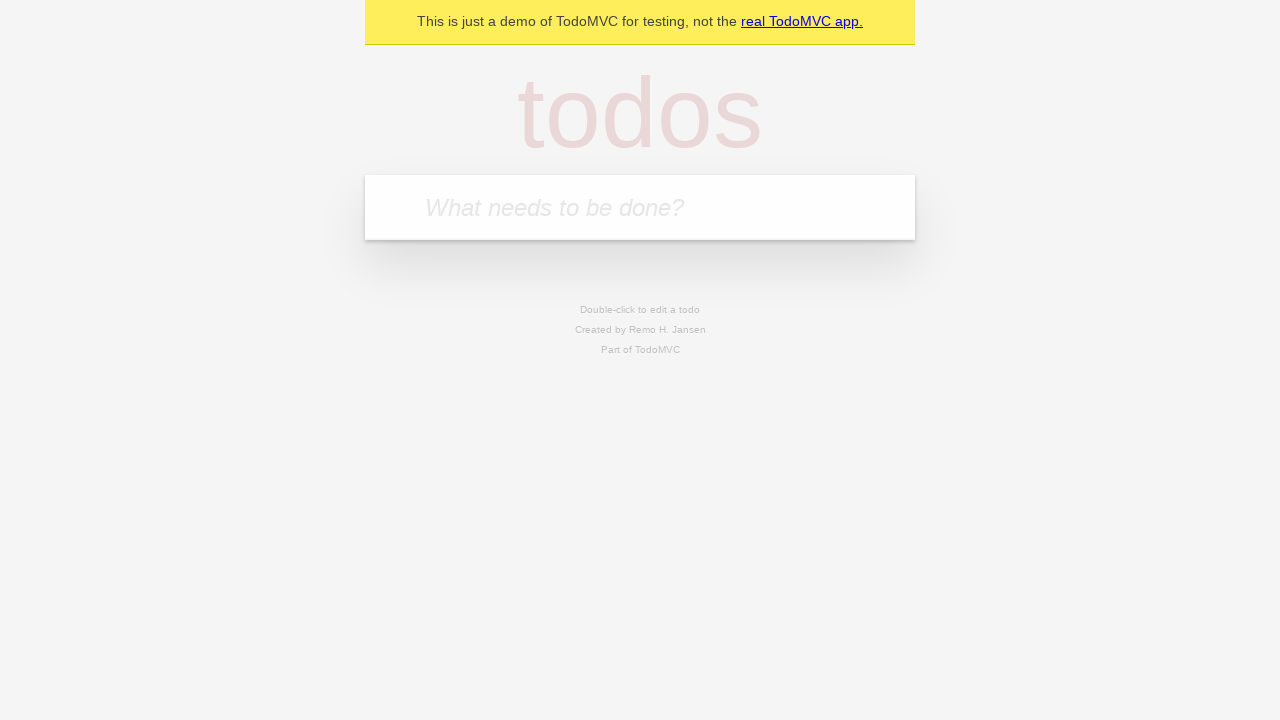

Filled in new todo item: 'Создать первый сценарий playwright' on internal:attr=[placeholder="What needs to be done?"i]
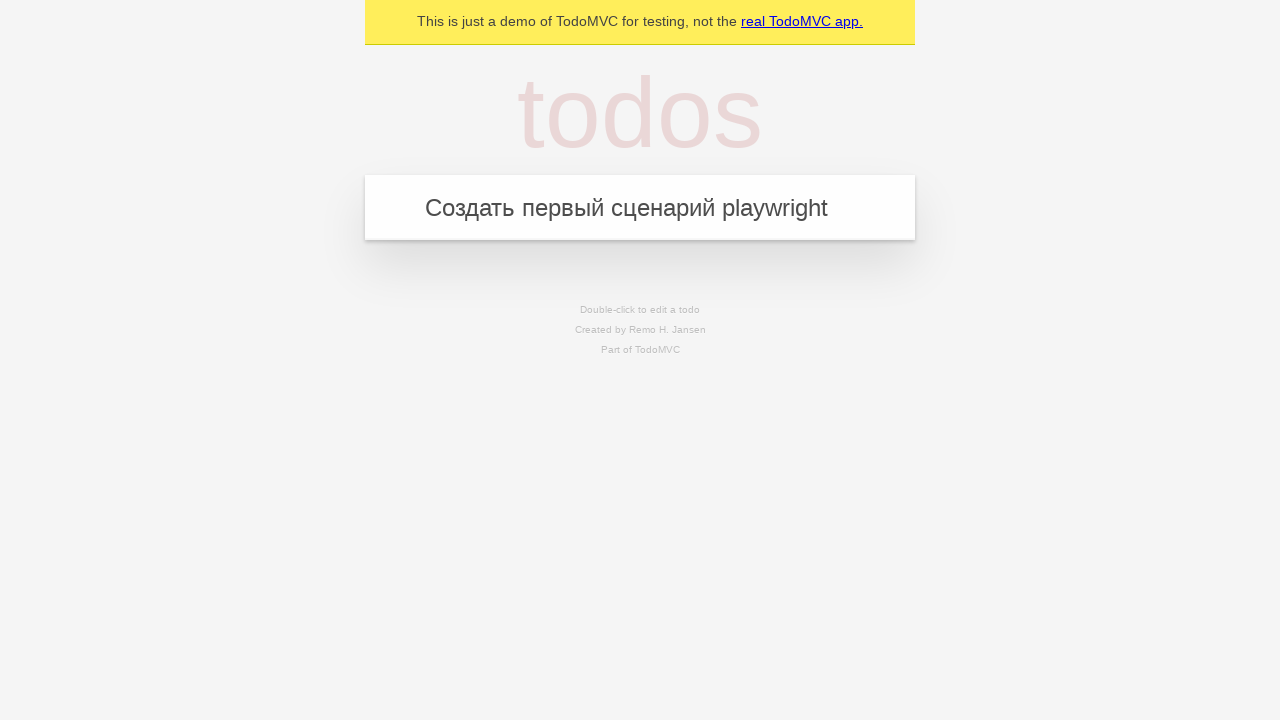

Pressed Enter to add the todo item on internal:attr=[placeholder="What needs to be done?"i]
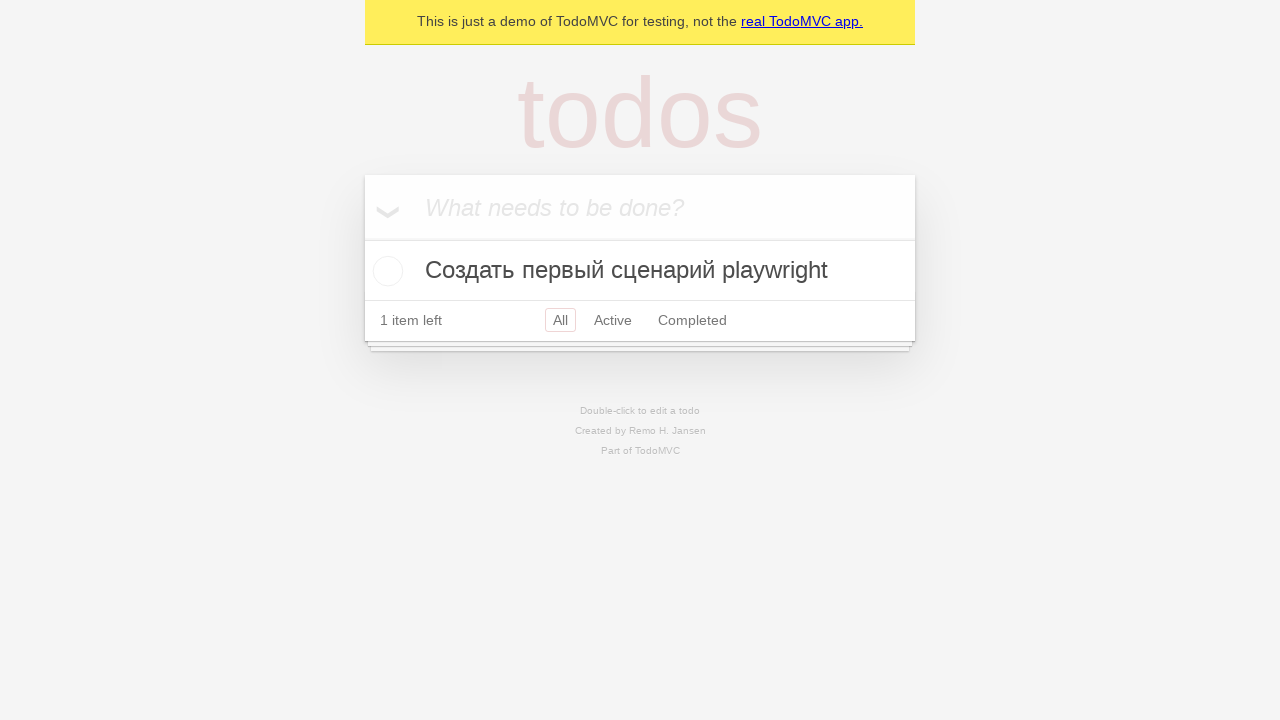

Marked the todo as completed by checking the checkbox at (385, 271) on internal:role=checkbox[name="Toggle Todo"i]
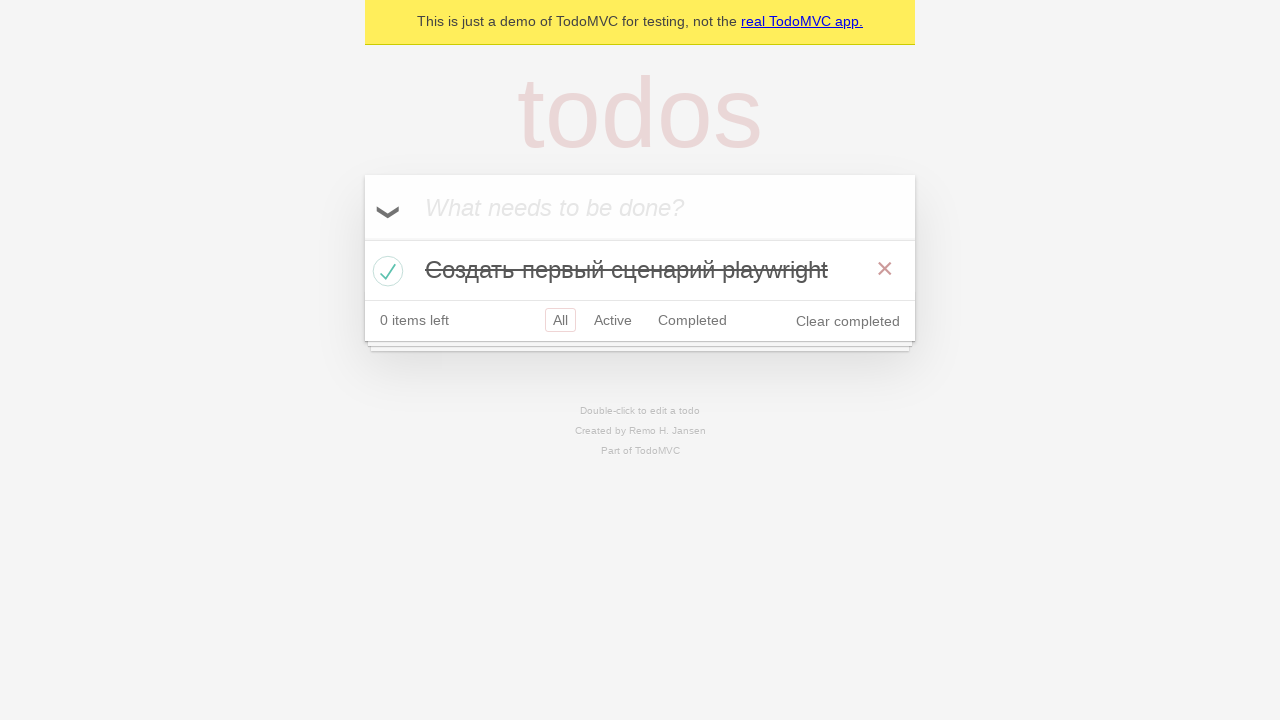

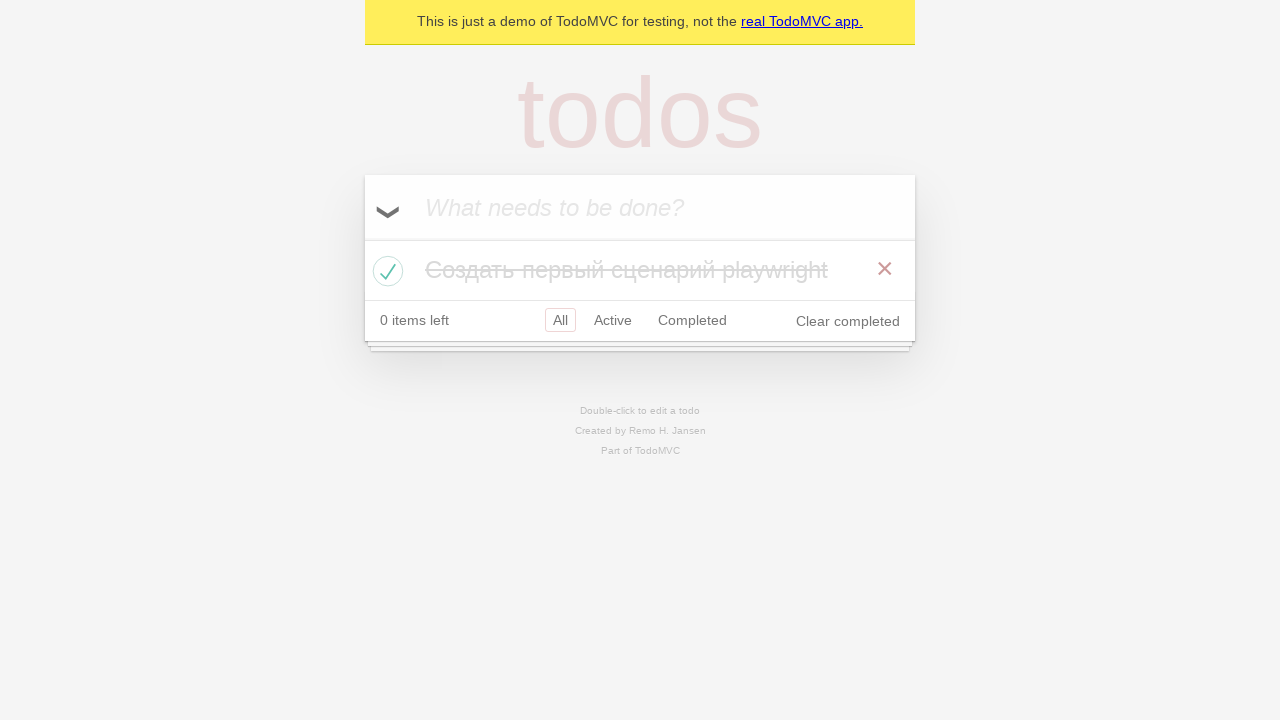